Navigates to a Mettl event page and clicks on the Blogs button to access the blogs section

Starting URL: https://xathon.mettl.com/event/Dare2Code_

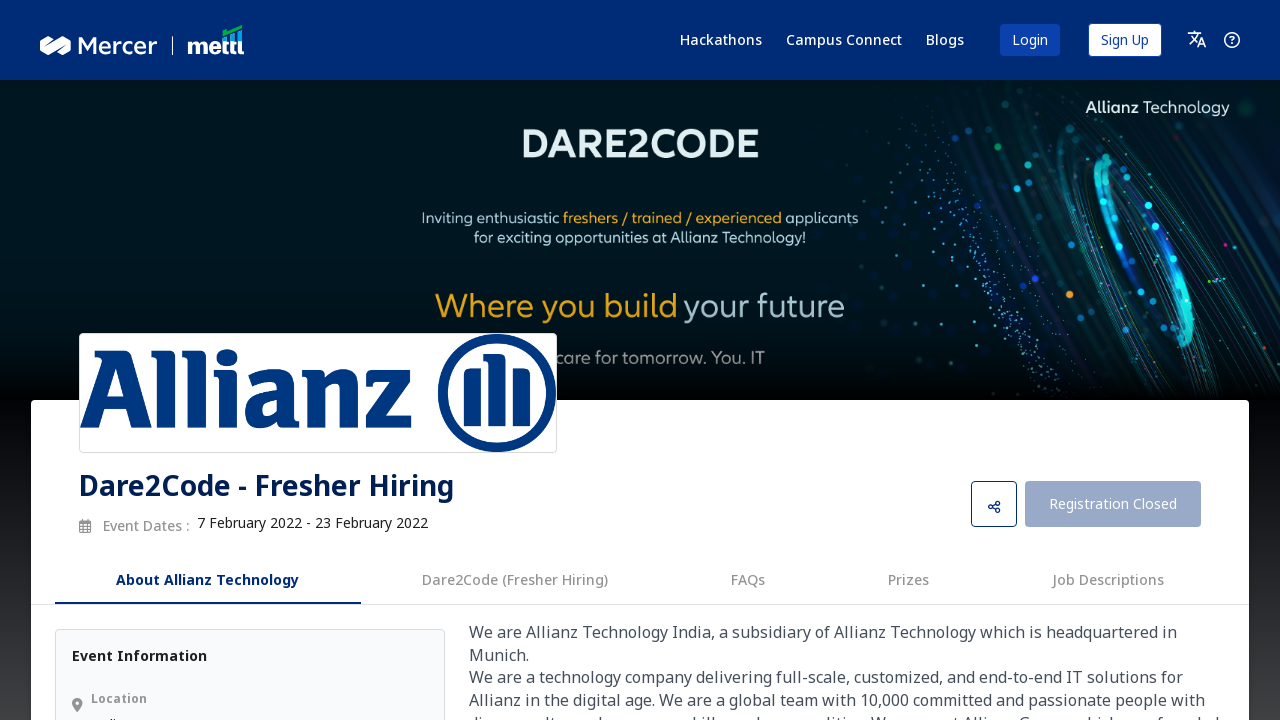

Waited for page to load (networkidle)
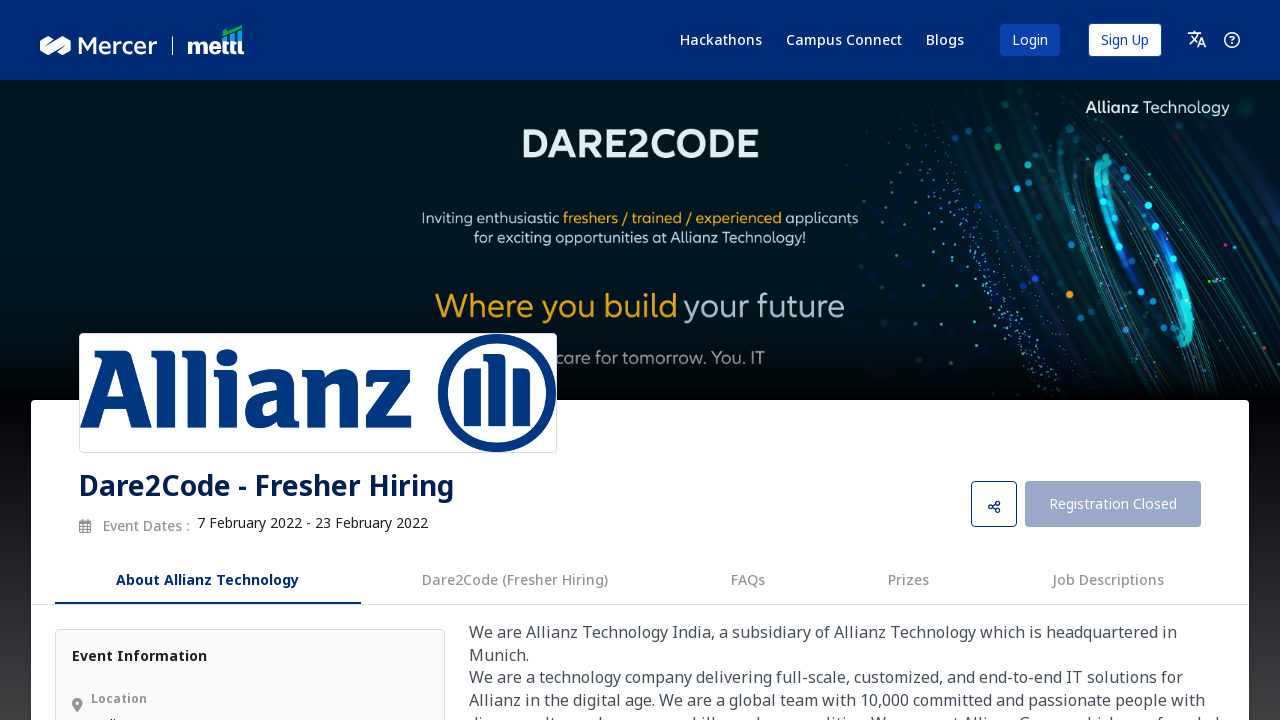

Clicked the Blogs button at (945, 40) on xpath=//button[normalize-space()='Blogs']
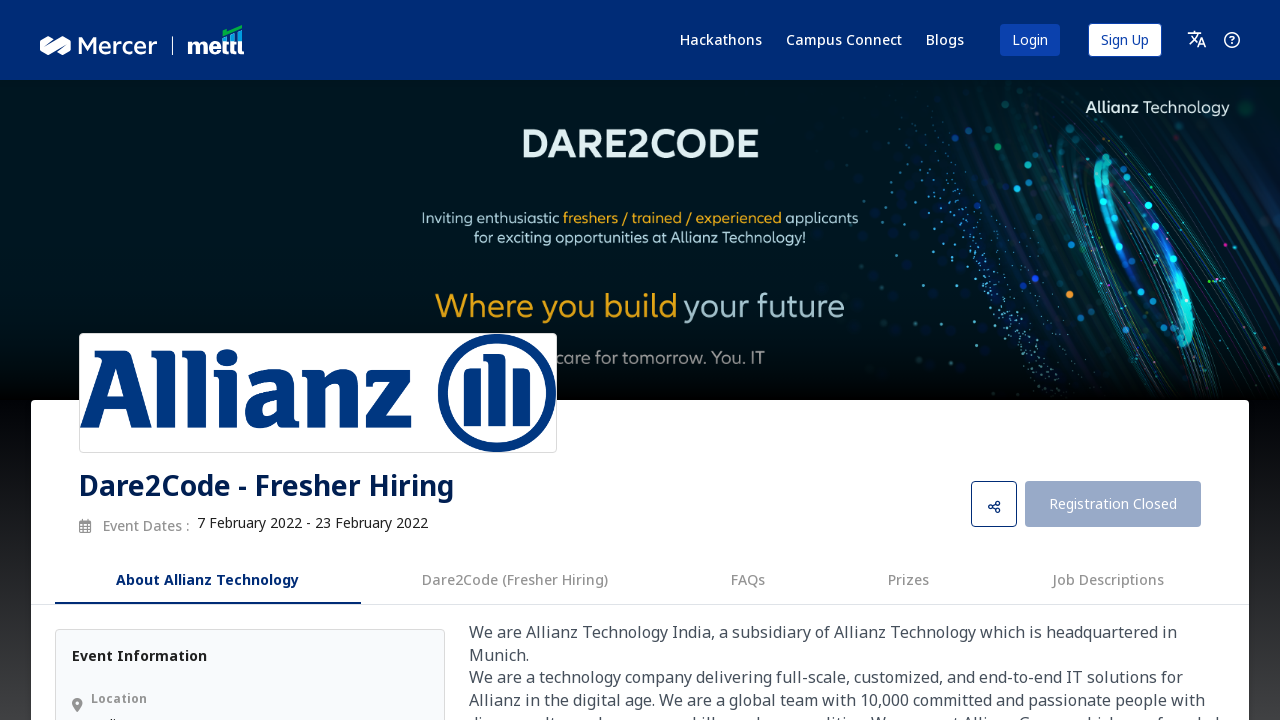

Waited for page to load after clicking Blogs button (networkidle)
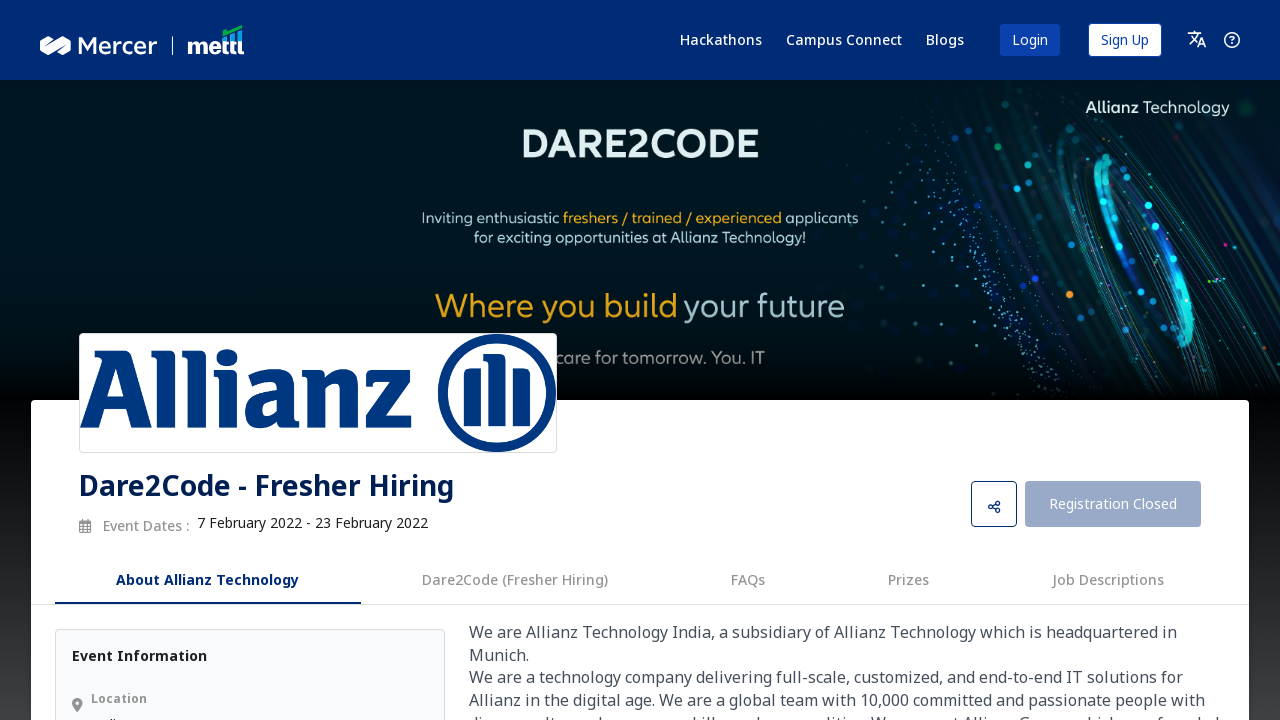

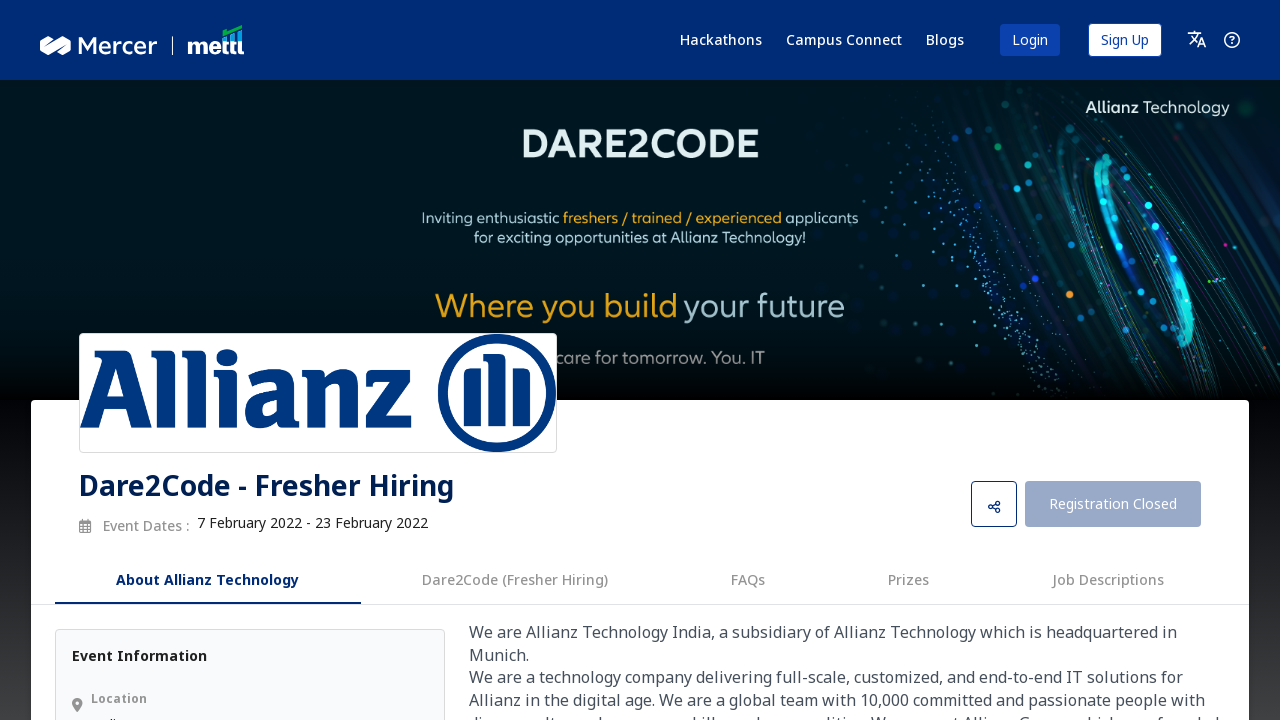